Navigates to GitHub homepage and verifies the page loads successfully by checking the page title

Starting URL: https://github.com

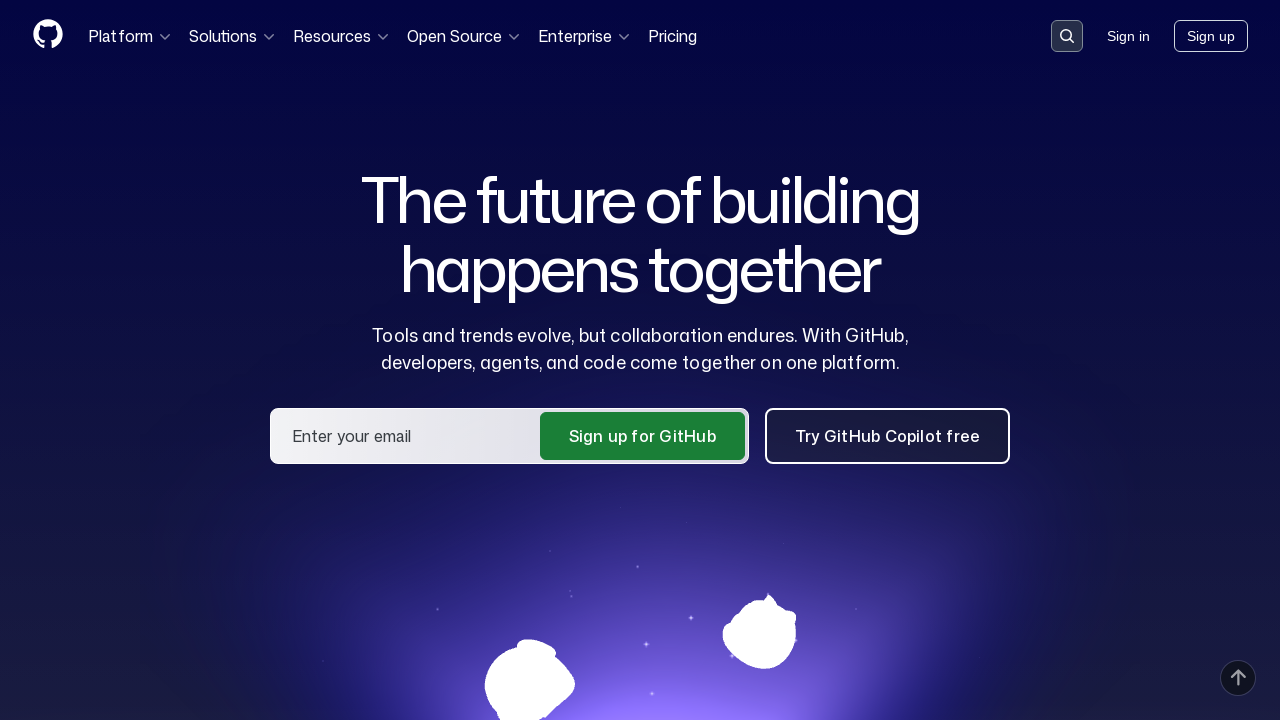

Navigated to GitHub homepage
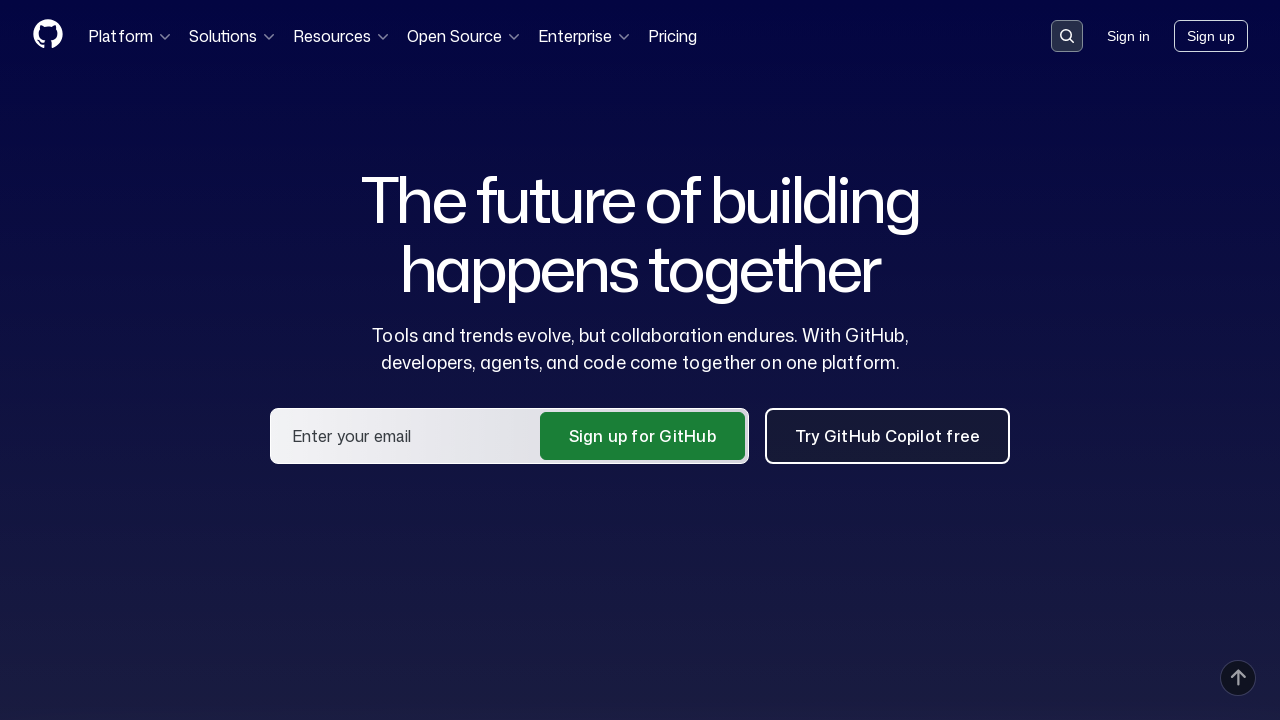

Page DOM content has fully loaded
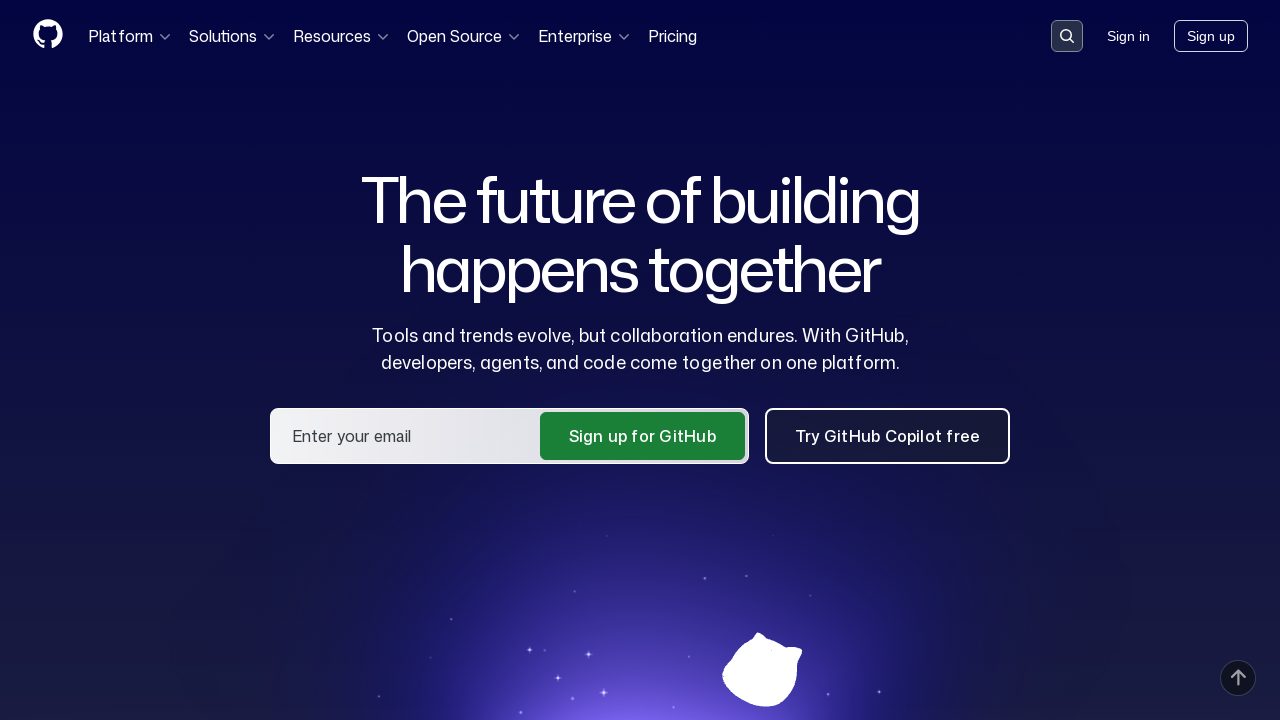

Verified page title contains 'GitHub'
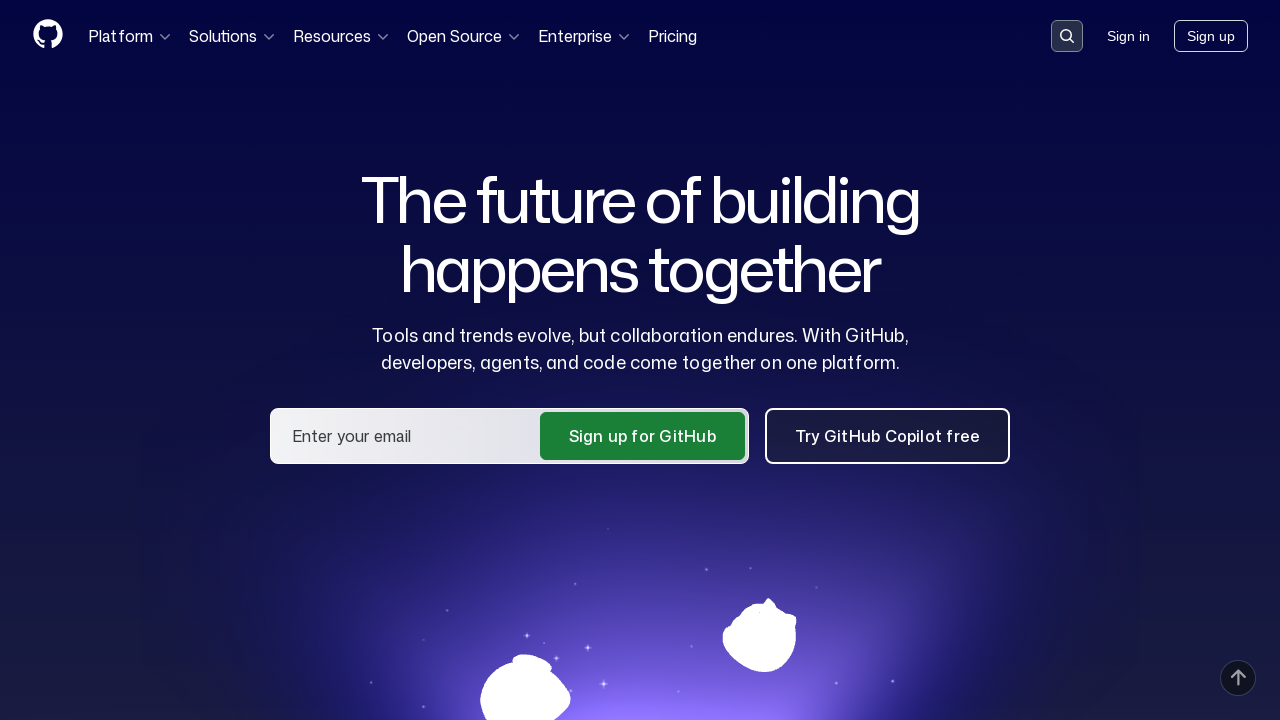

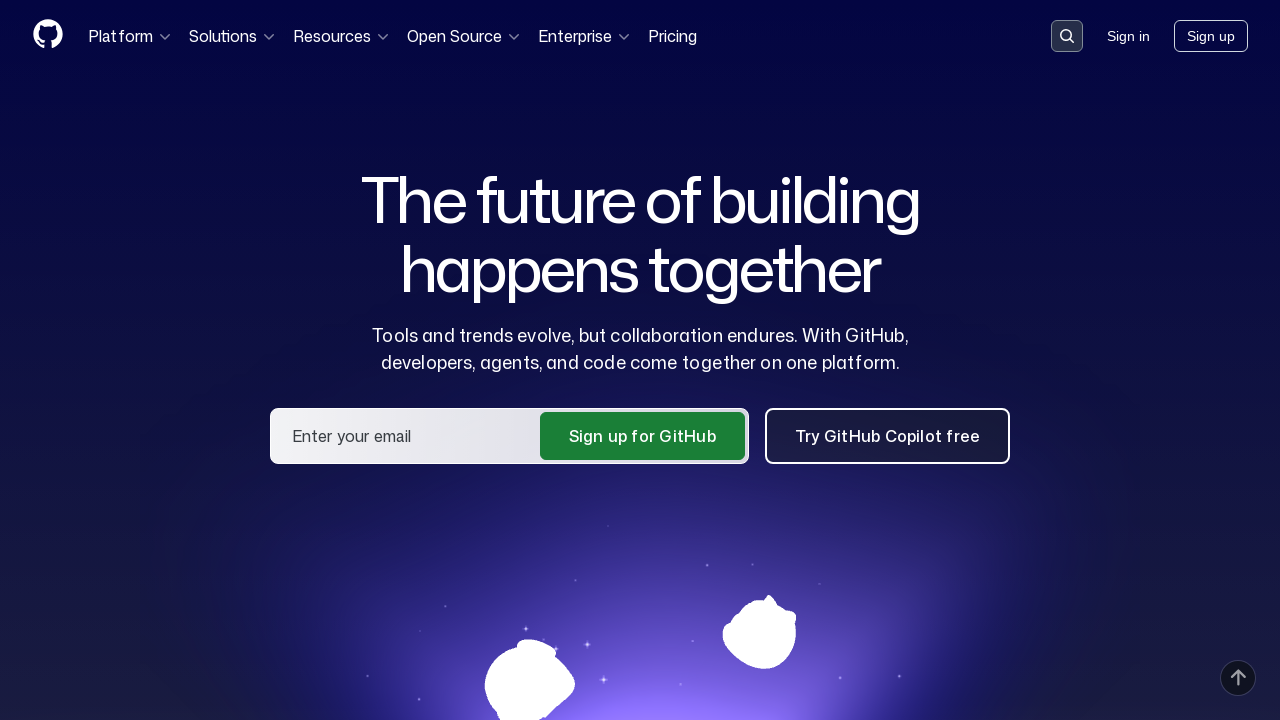